Tests a math calculation form by reading a value from the page, computing a mathematical formula (log of absolute value of 12*sin(x)), entering the result, checking a checkbox, selecting a radio button, and submitting the form.

Starting URL: https://suninjuly.github.io/math.html

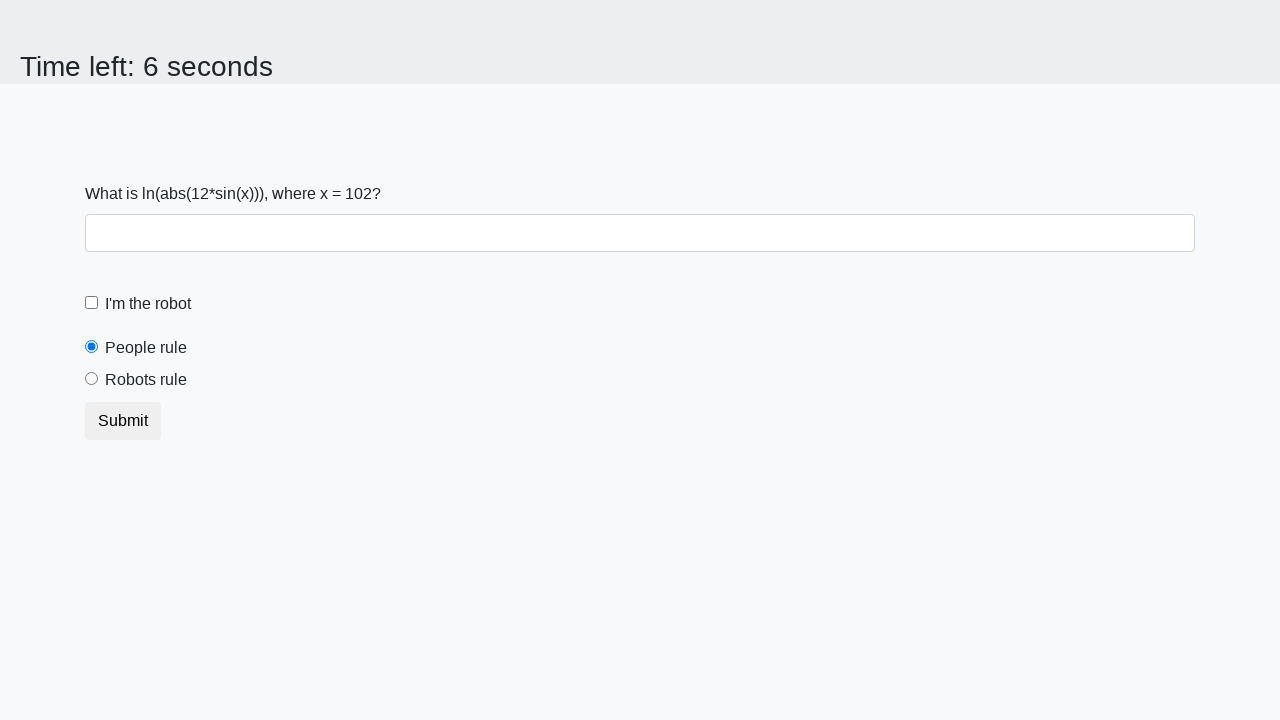

Located and read x value from #input_value element
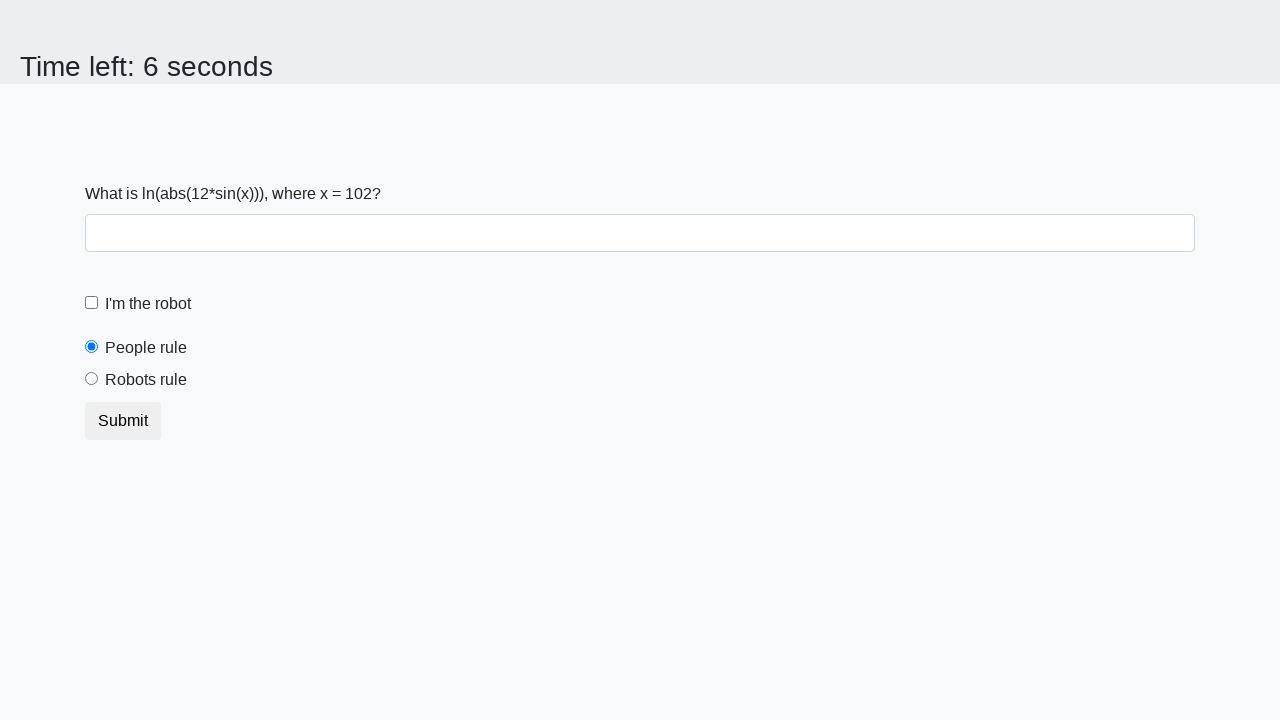

Calculated y = log(|12*sin(102)|) = 2.4797200137741644
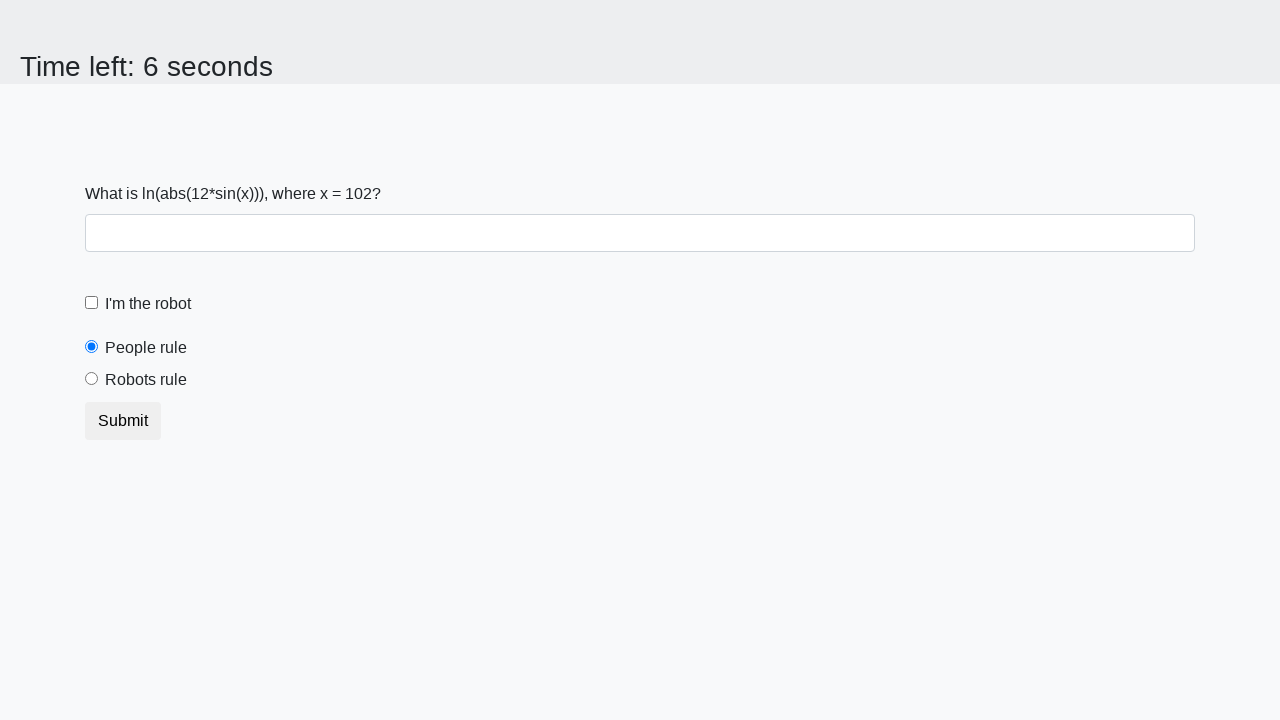

Filled answer field with calculated value: 2.4797200137741644 on #answer
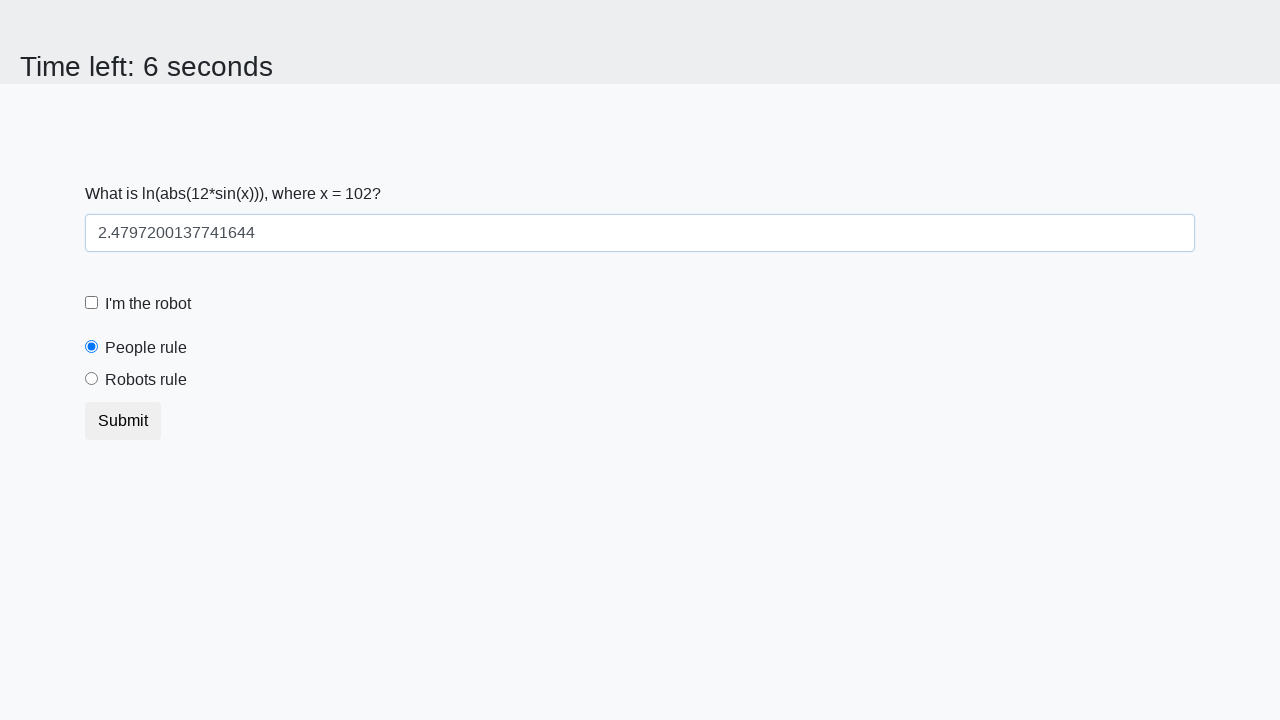

Clicked robot checkbox at (92, 303) on #robotCheckbox
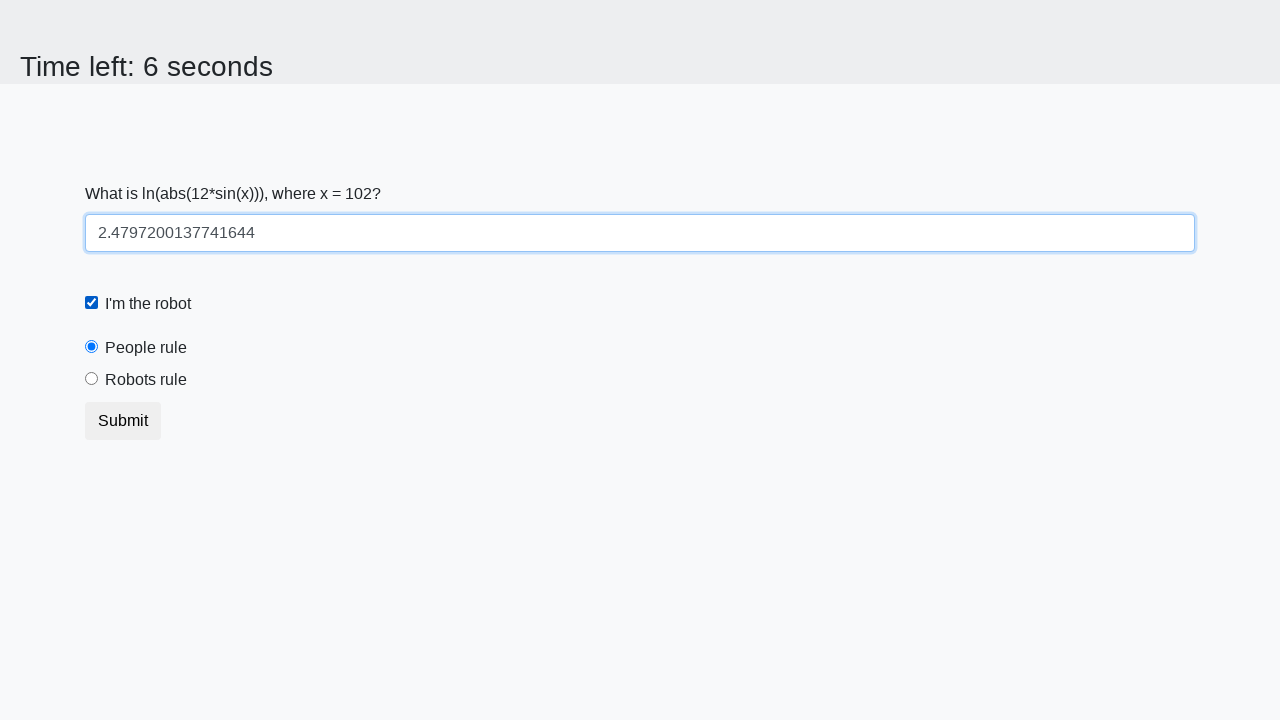

Clicked robots rule radio button at (92, 379) on #robotsRule
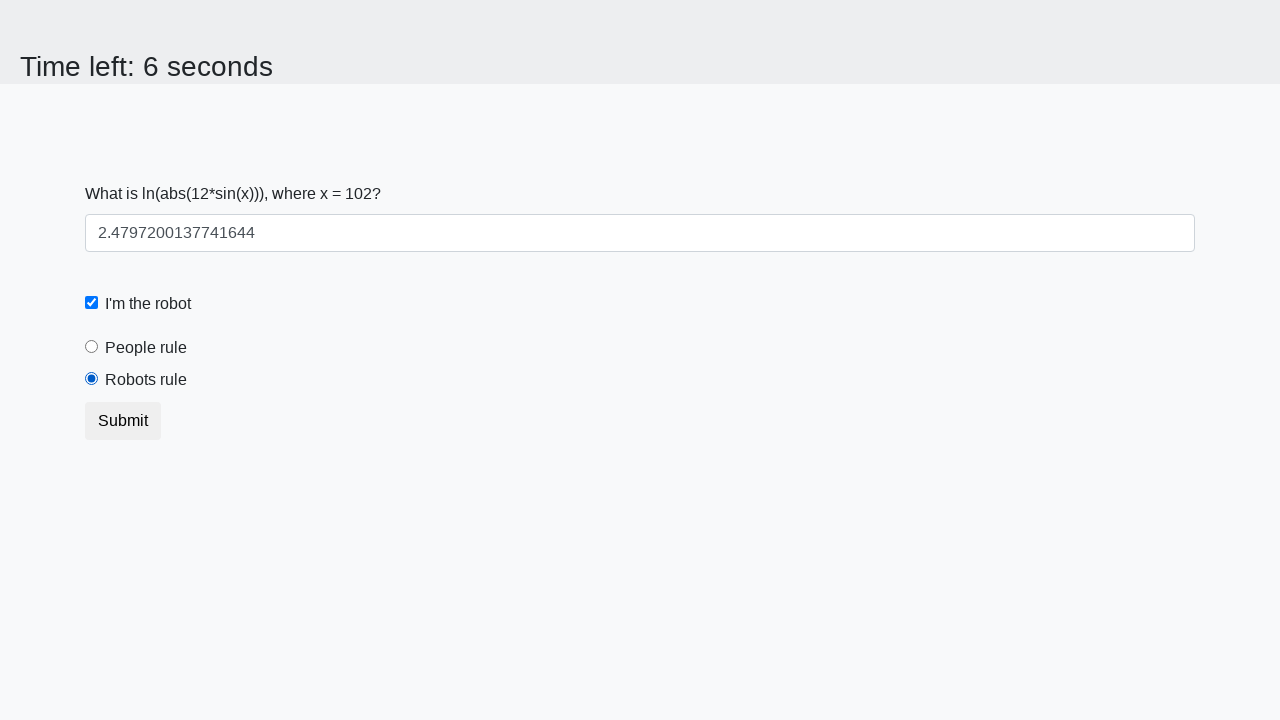

Clicked submit button at (123, 421) on button.btn
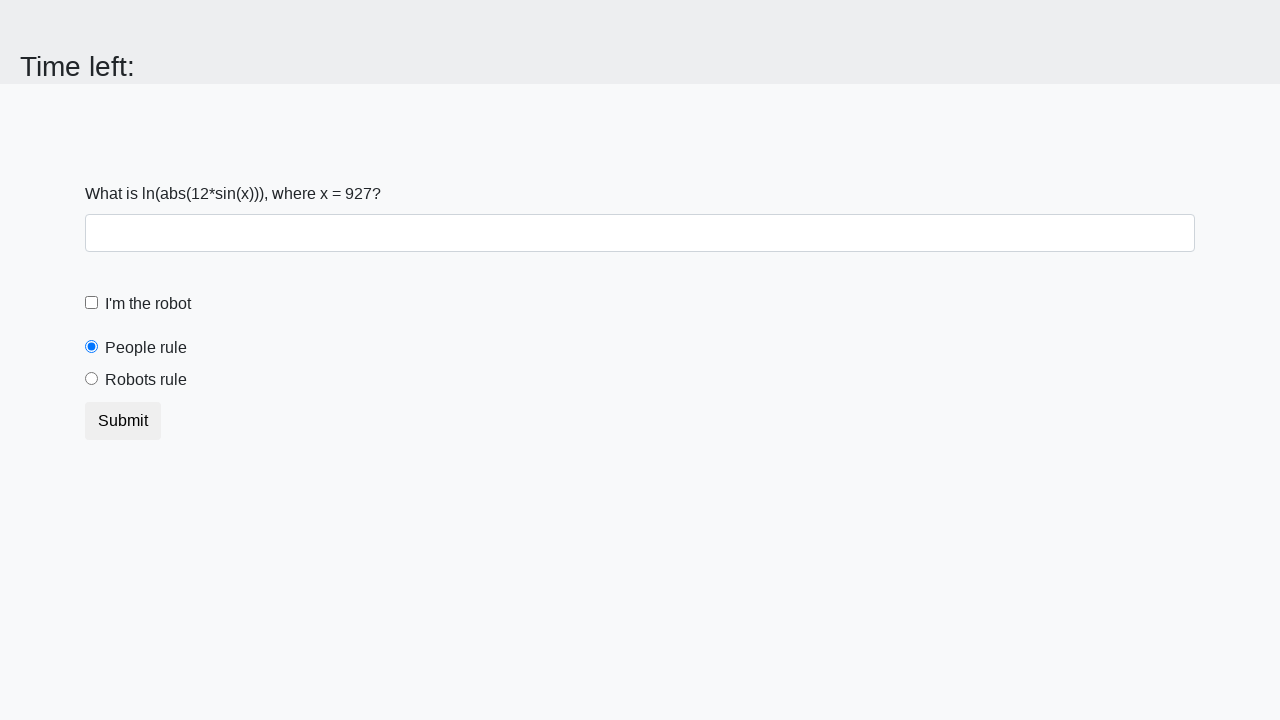

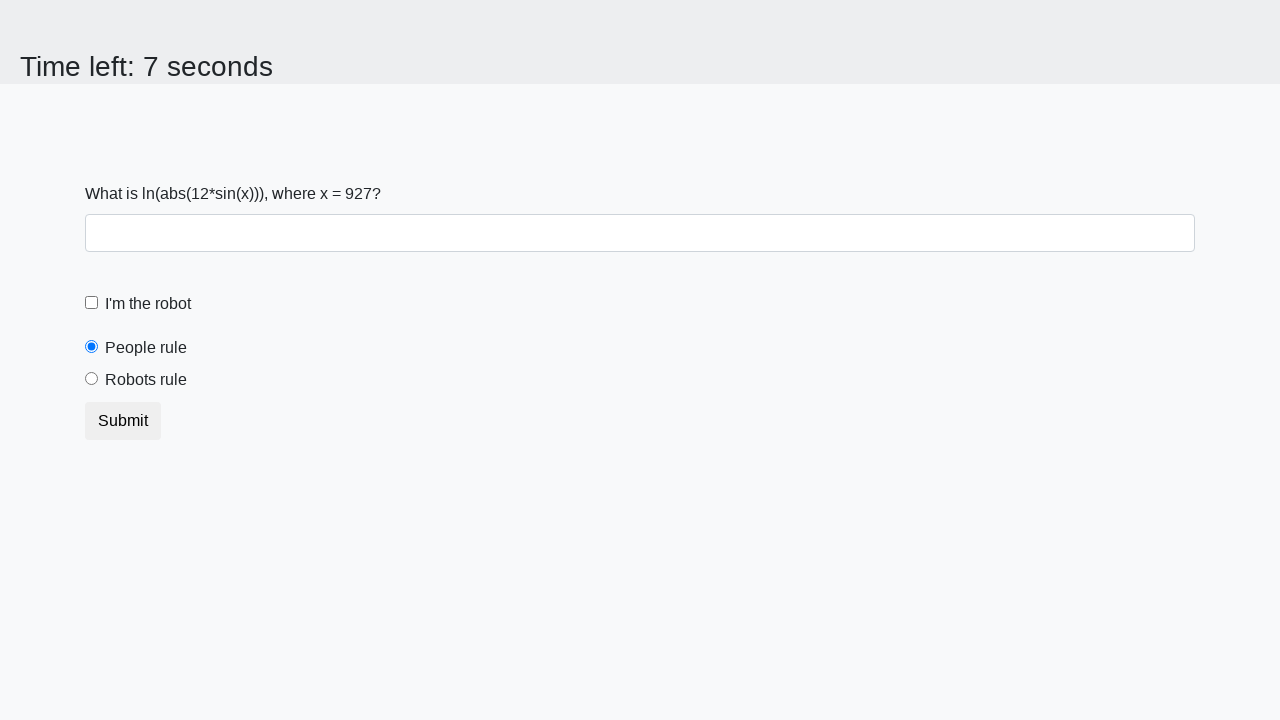